Tests a character counting tool by entering text and verifying the count of digits in the text

Starting URL: https://involta.ru/tools/length-chars/

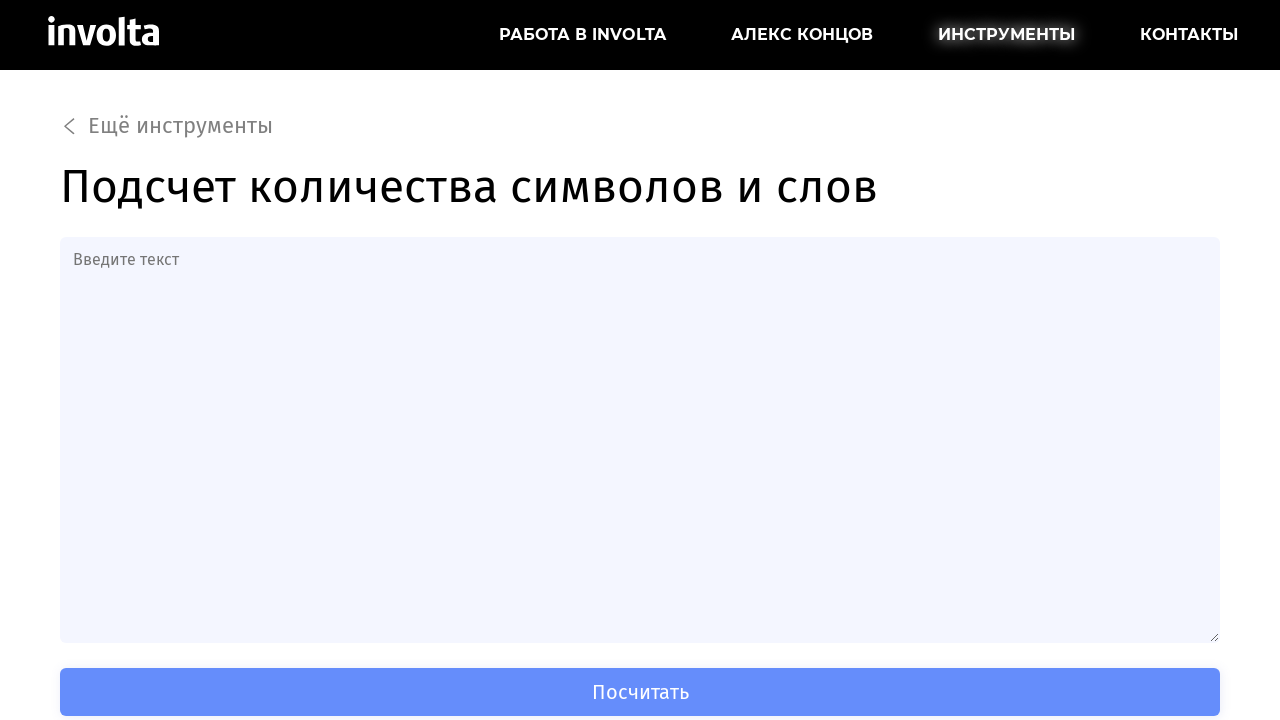

Filled textarea with test text containing 3 digits on textarea#input
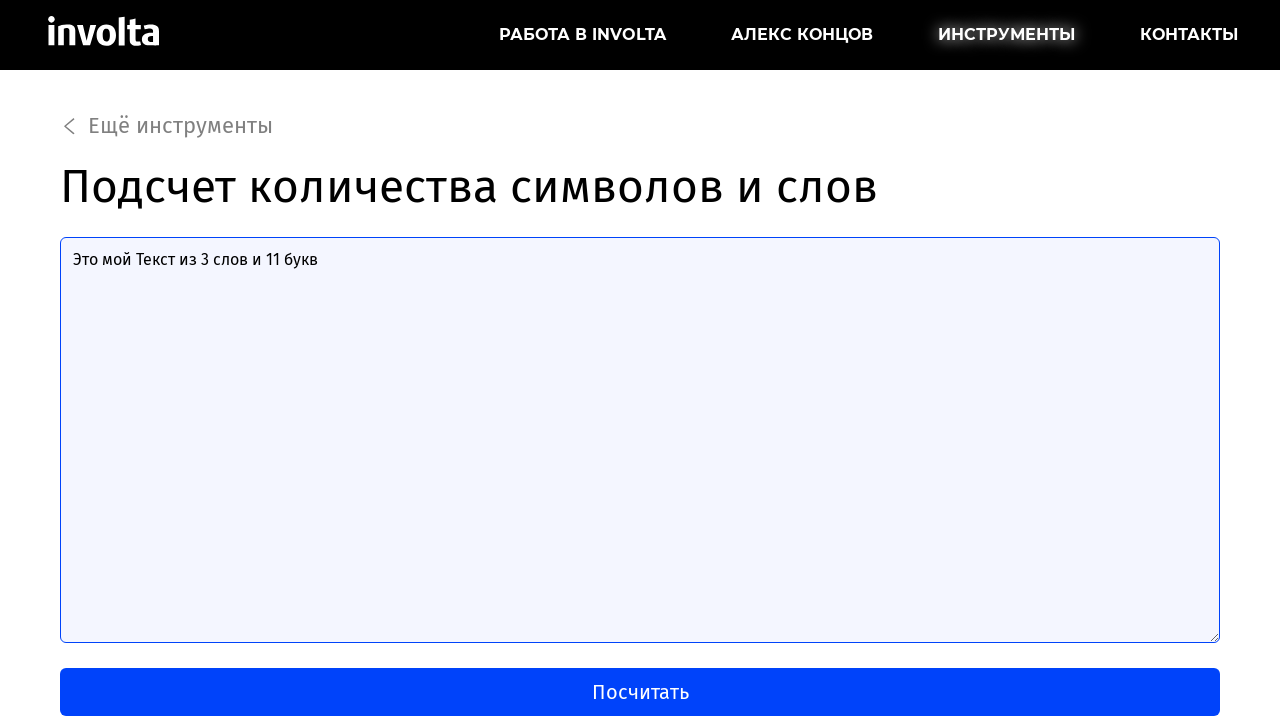

Clicked submit button to calculate digit count at (640, 692) on button[type='submit']
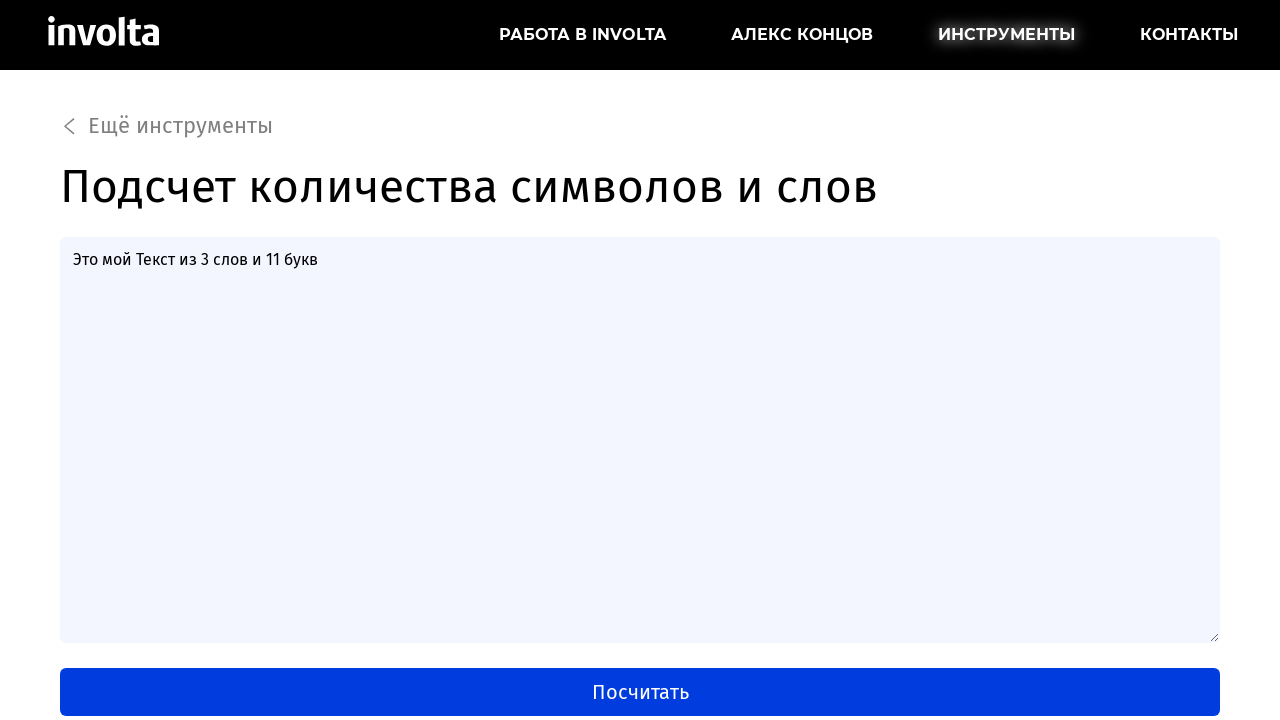

Digit count results loaded
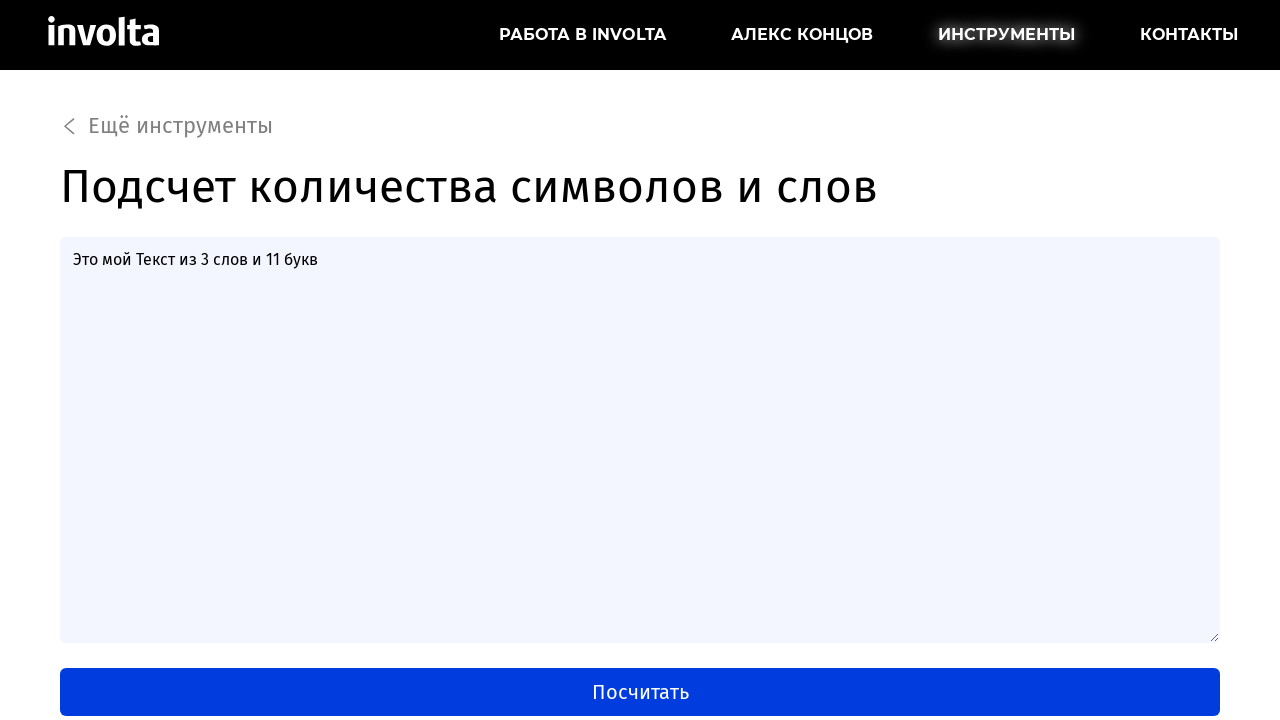

Located digit count element
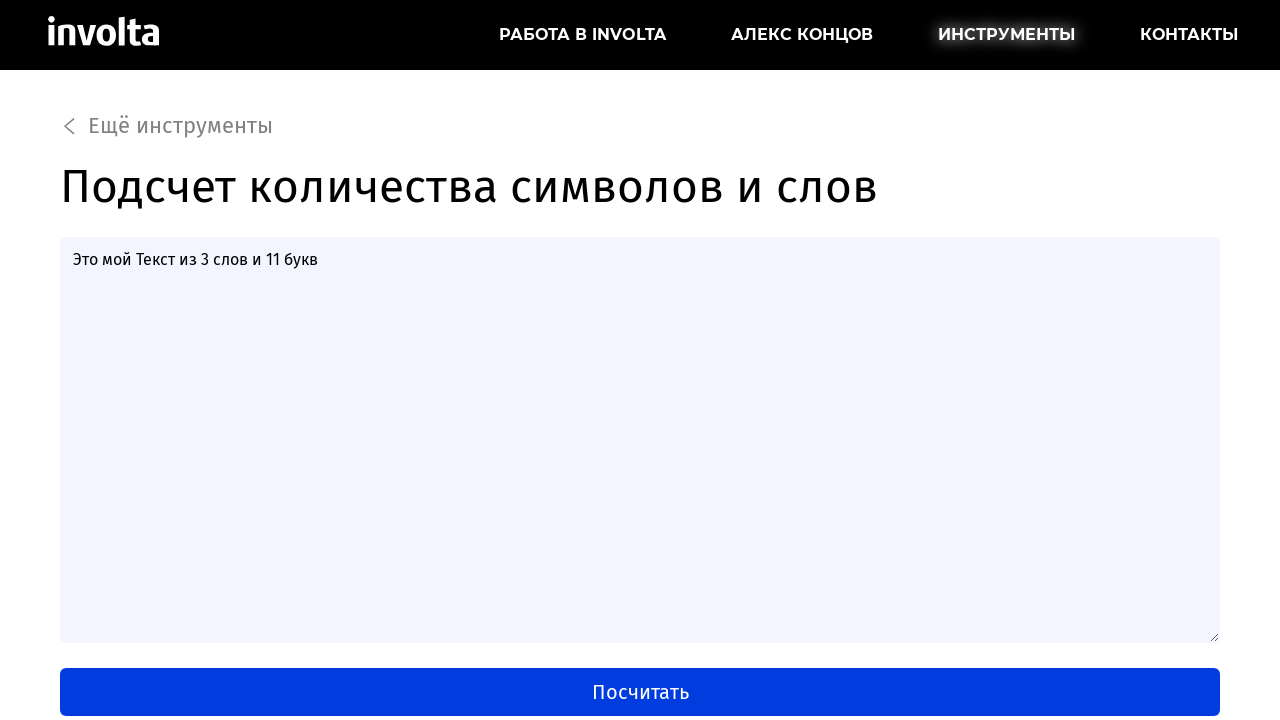

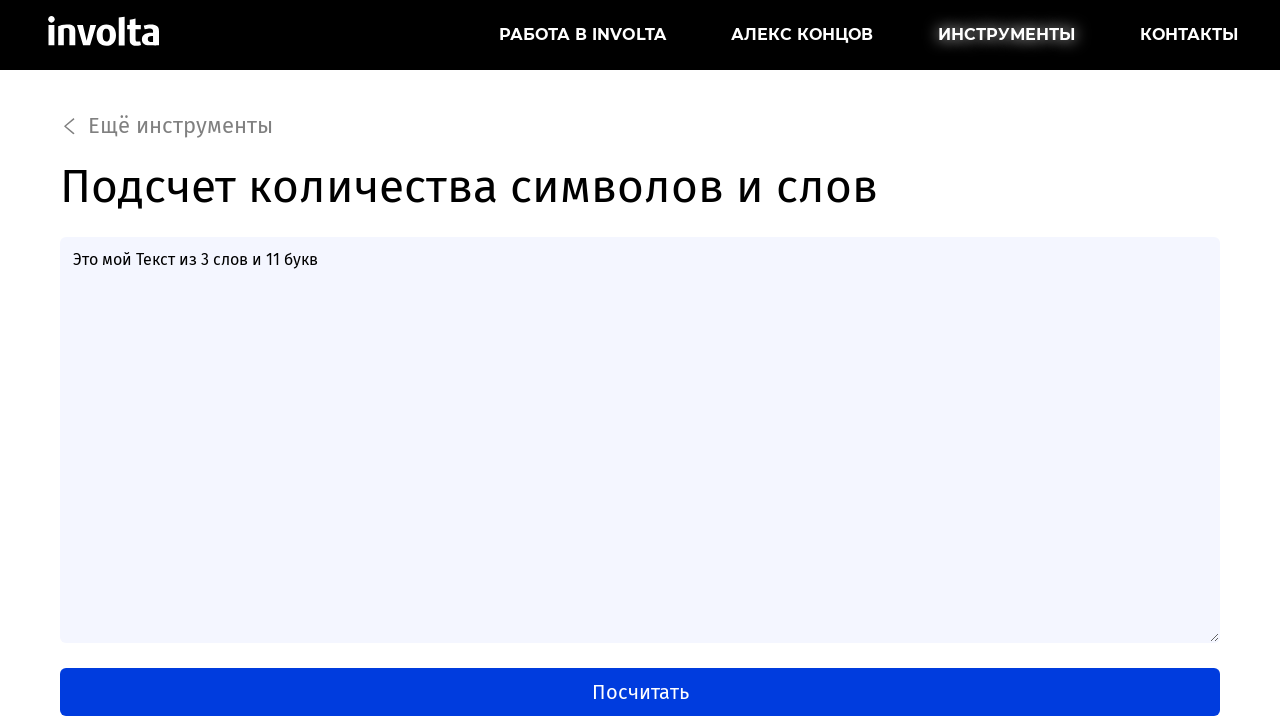